Tests the 7-character validation form by entering exactly 7 numeric characters and verifying the validation result shows "Valid Value"

Starting URL: https://testpages.eviltester.com/styled/apps/7charval/simple7charvalidation.html

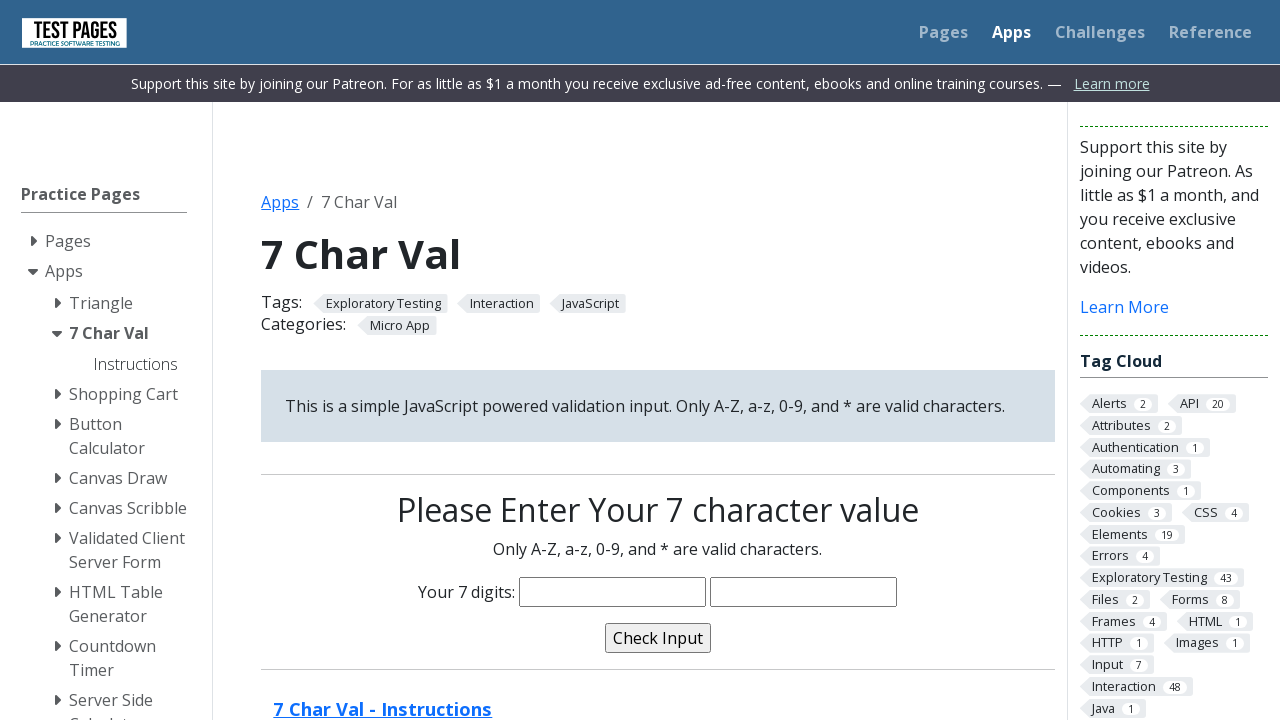

Filled characters text box with 7 digits: 1234567 on input[name='characters']
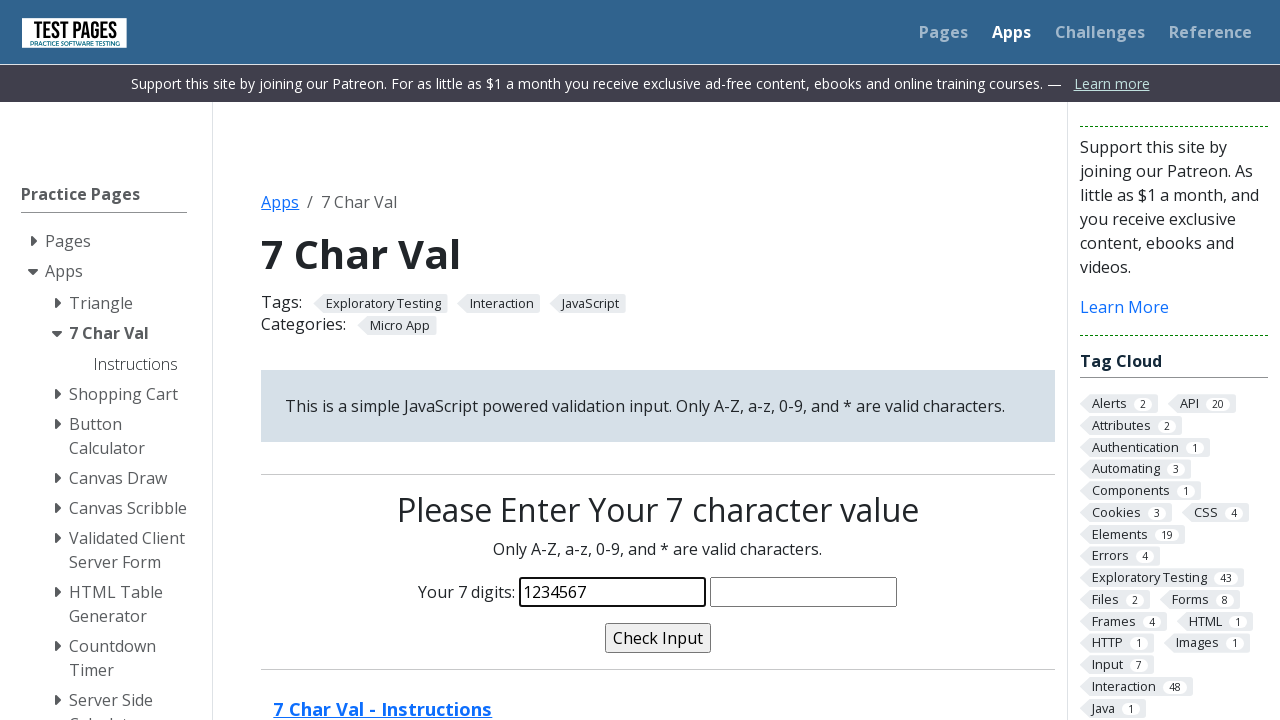

Clicked the validate button at (658, 638) on input[name='validate']
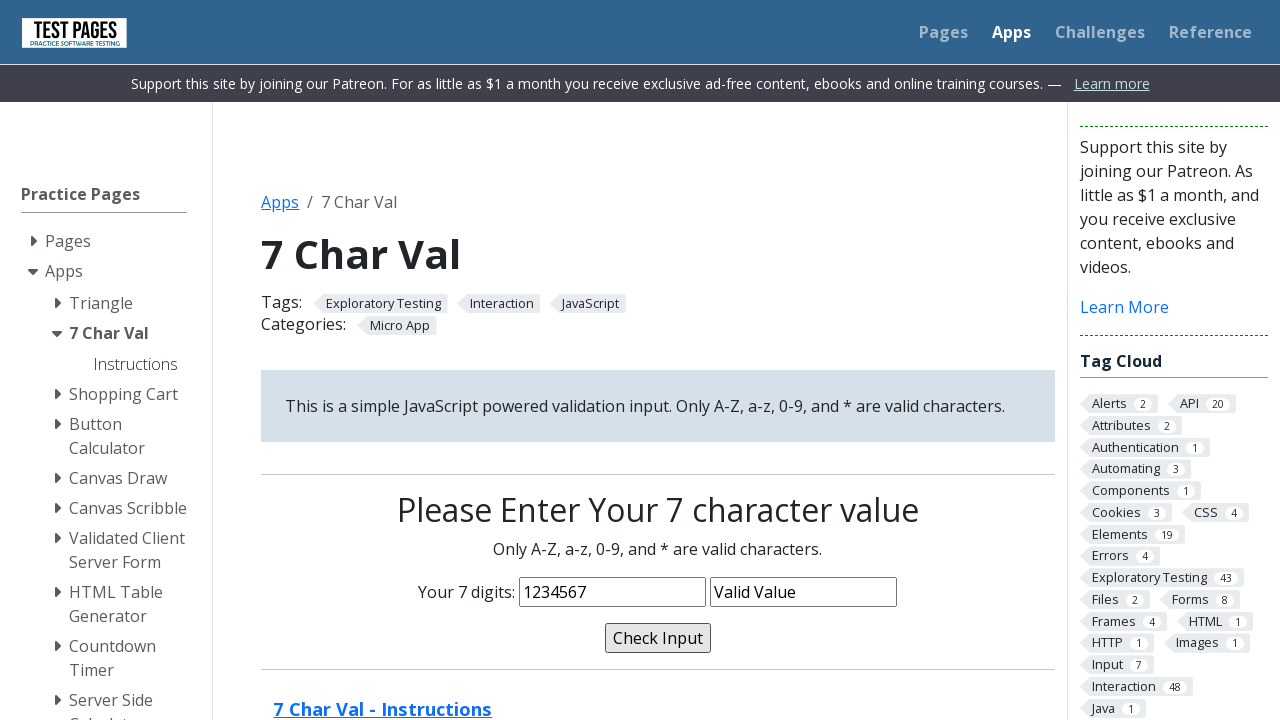

Validation message appeared confirming 'Valid Value'
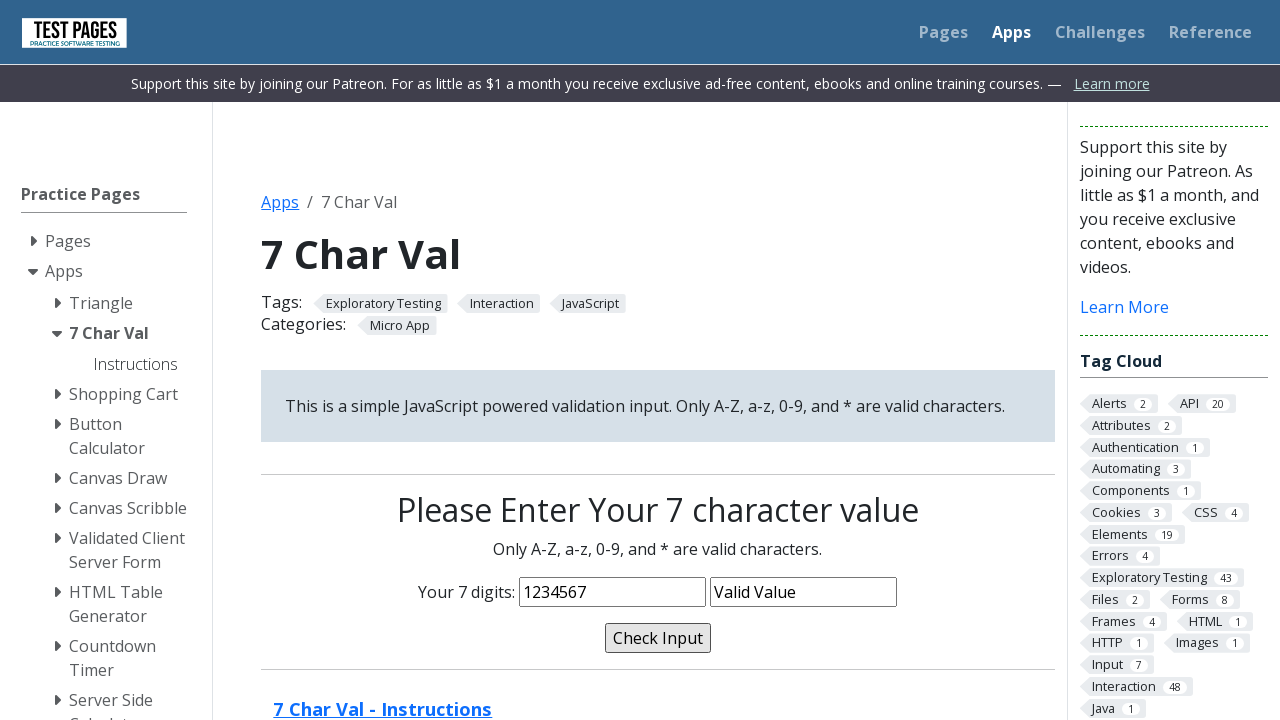

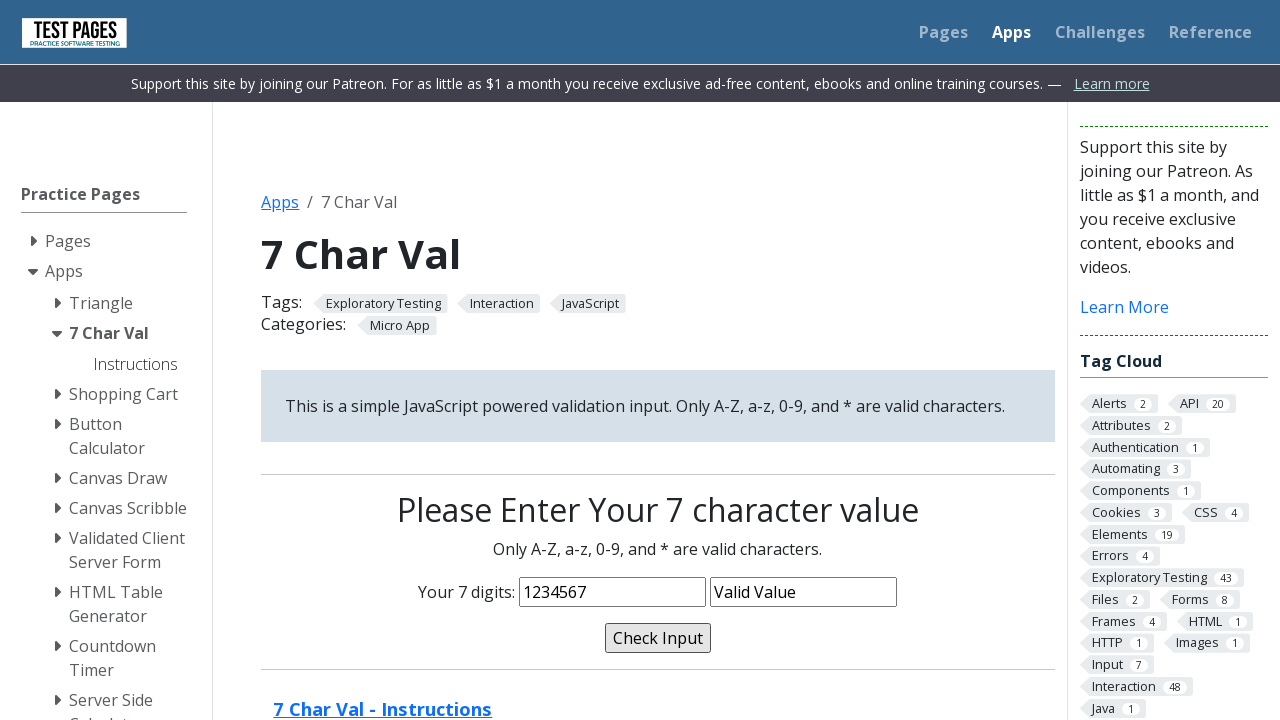